Tests the first checkbox by verifying it's unchecked initially, then clicking it to check it

Starting URL: http://the-internet.herokuapp.com/checkboxes

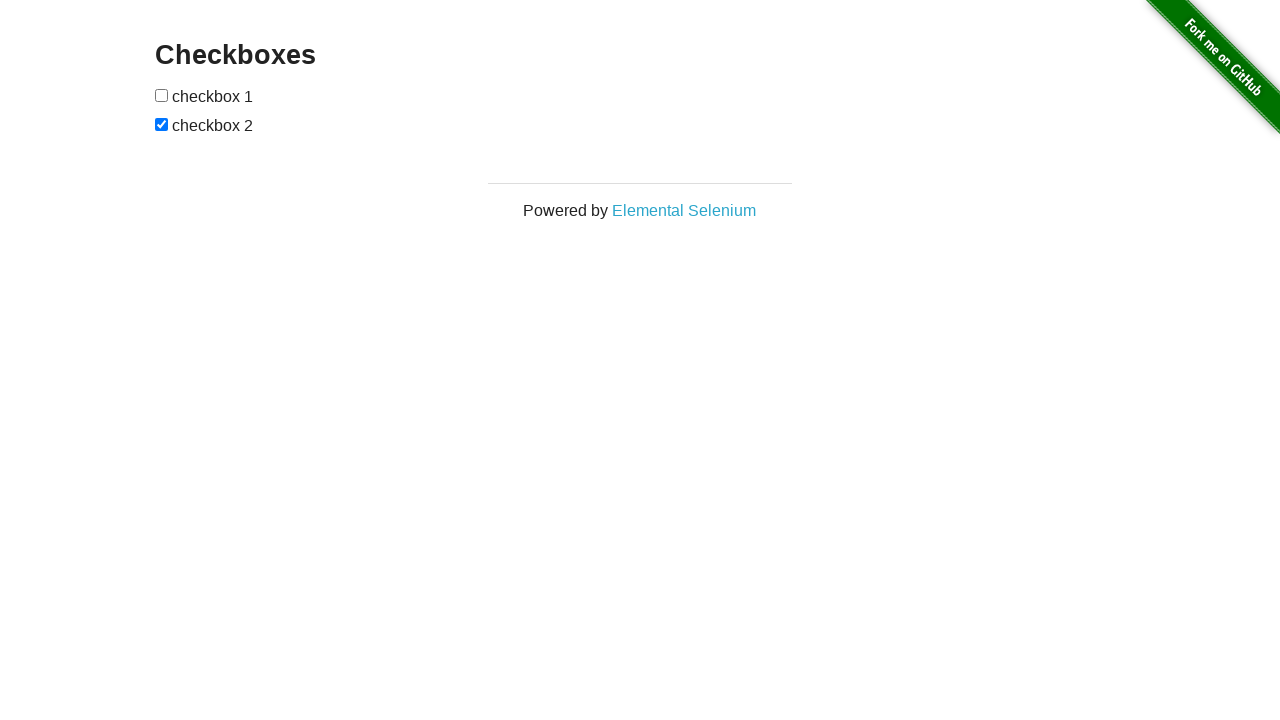

Located the first checkbox element
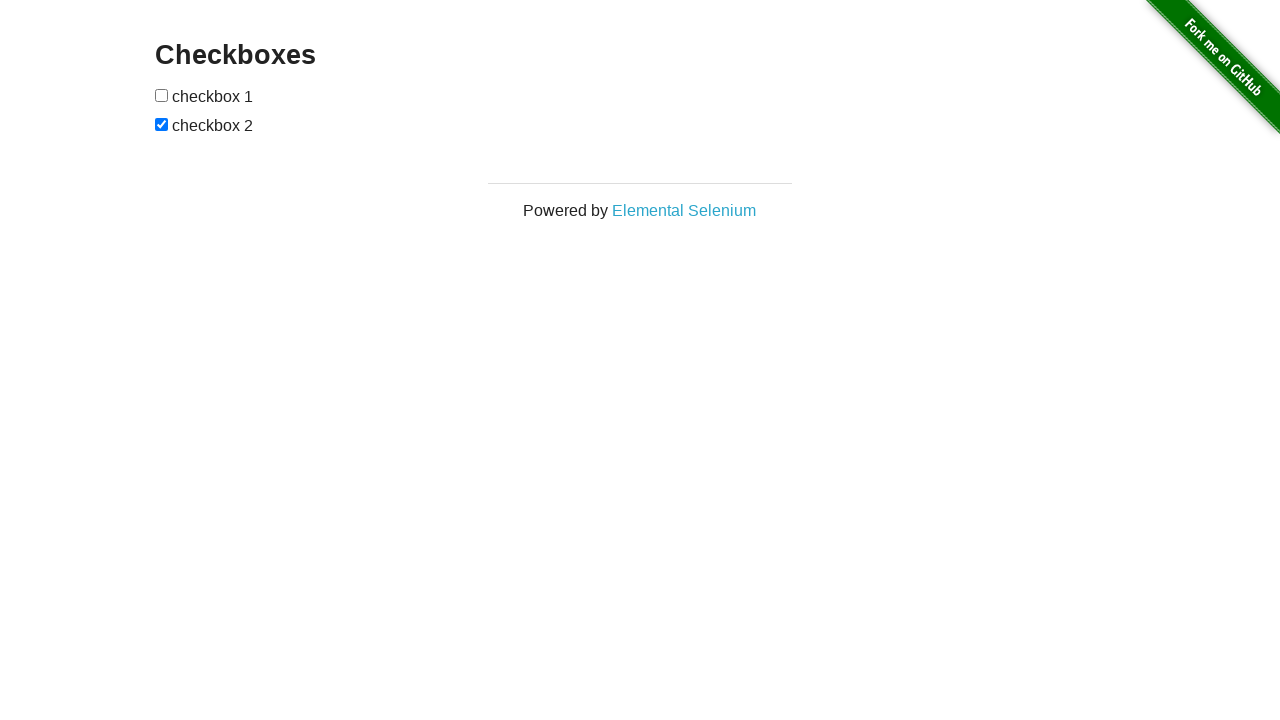

Verified that the first checkbox is initially unchecked
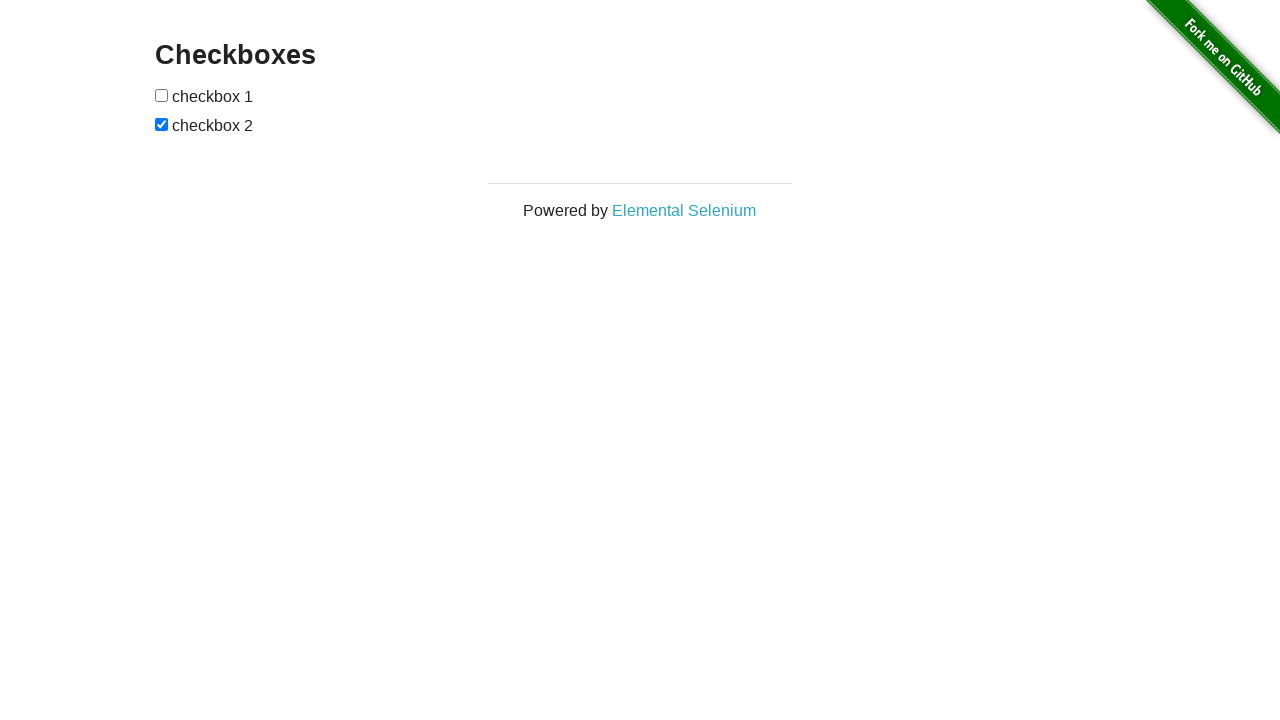

Clicked the first checkbox to check it at (162, 95) on [type='checkbox'] >> nth=0
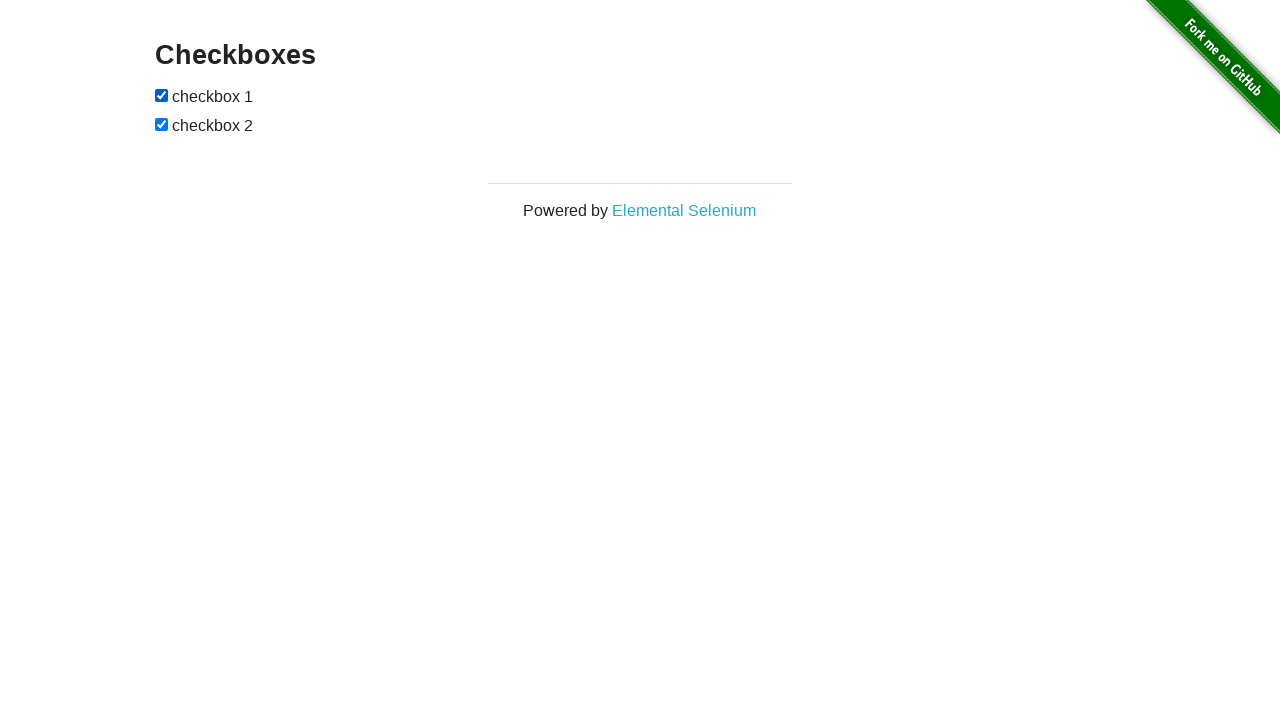

Verified that the first checkbox is now checked
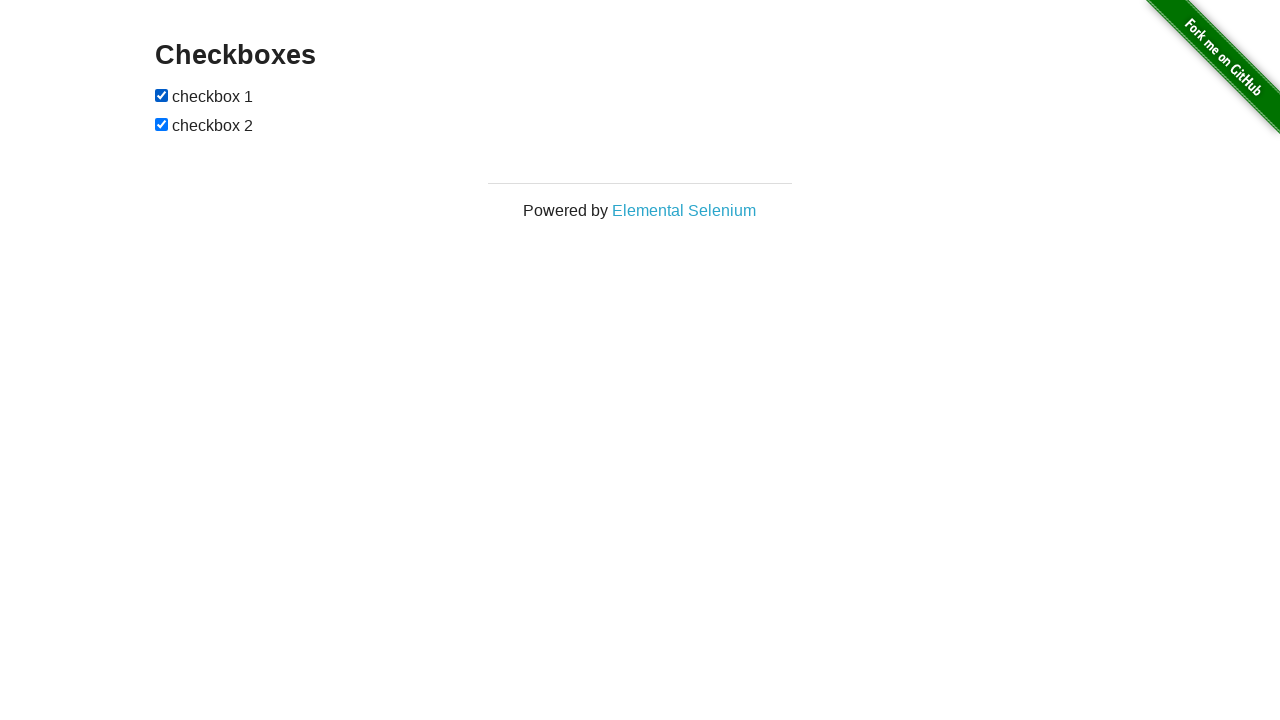

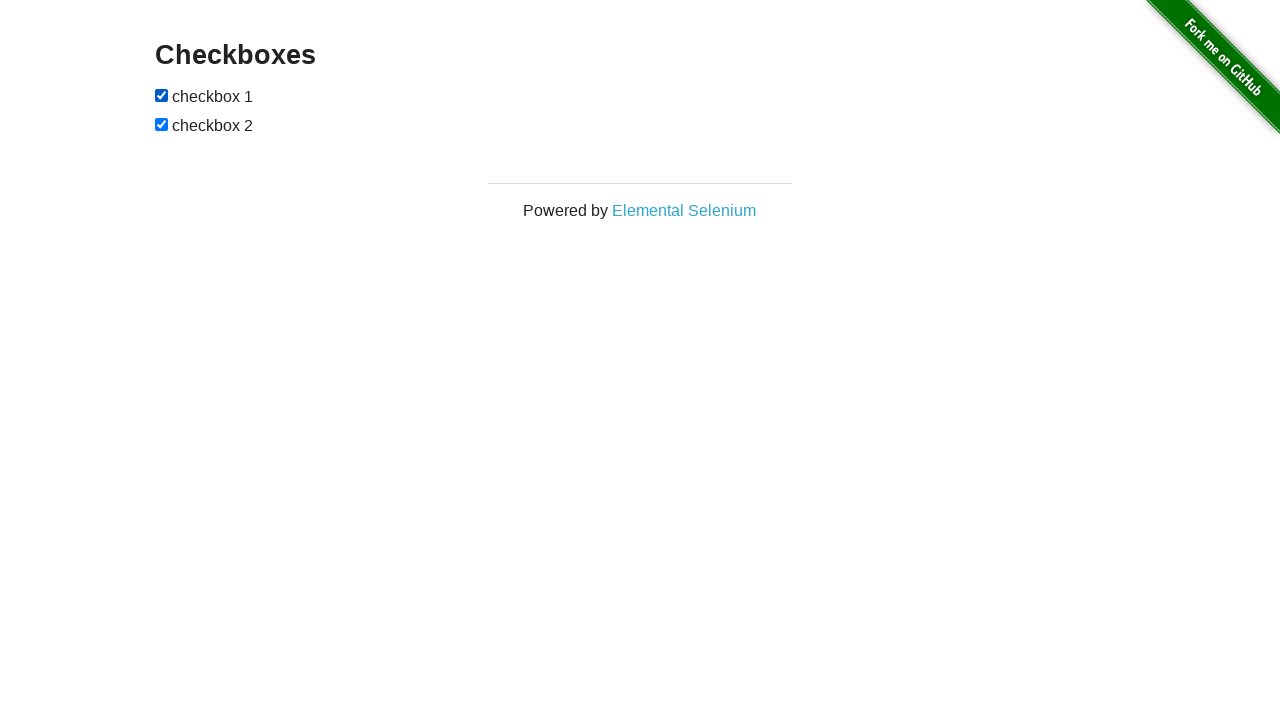